Tests retrieving the current URL of the browser

Starting URL: https://duckduckgo.com/?

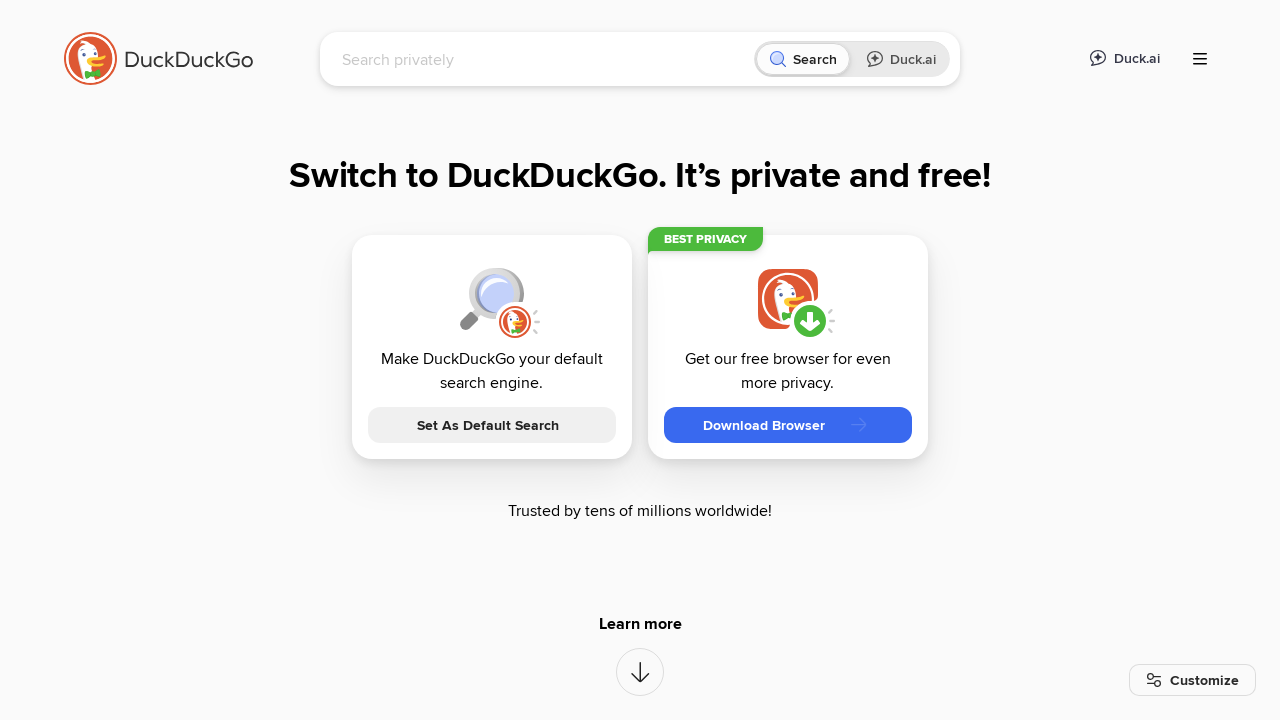

Retrieved current URL from page
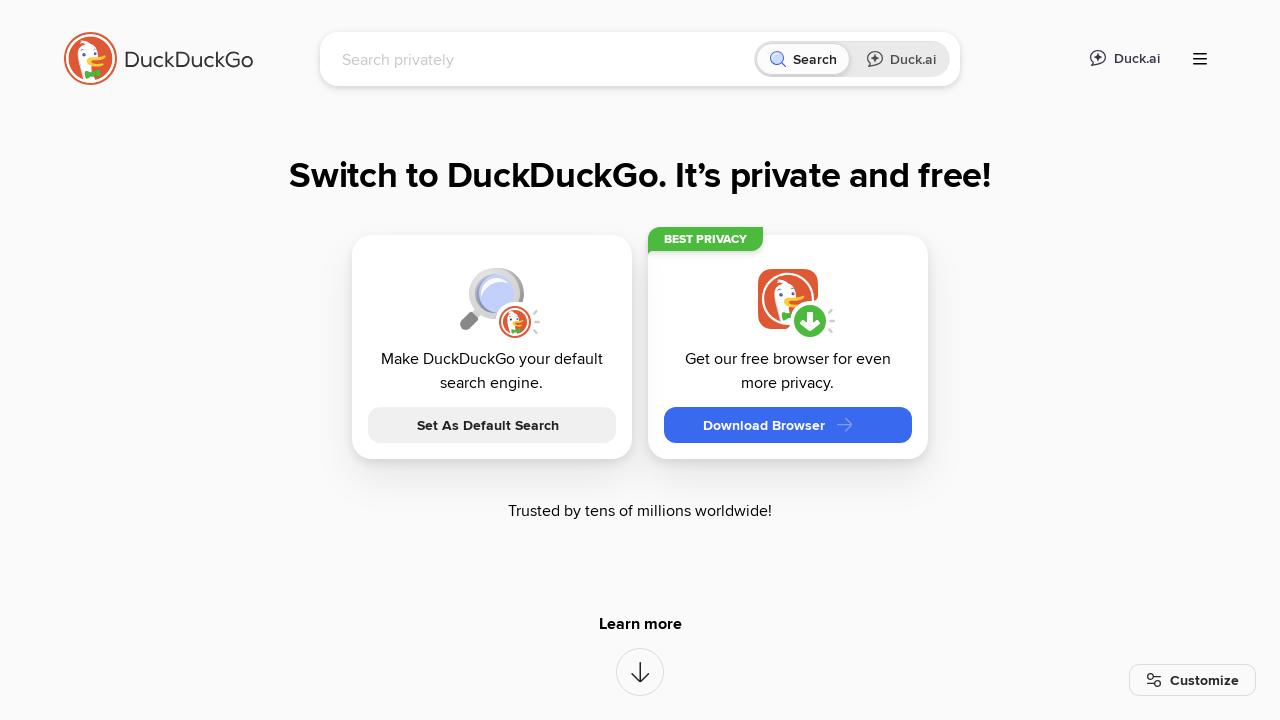

Verified that current URL contains 'duckduckgo'
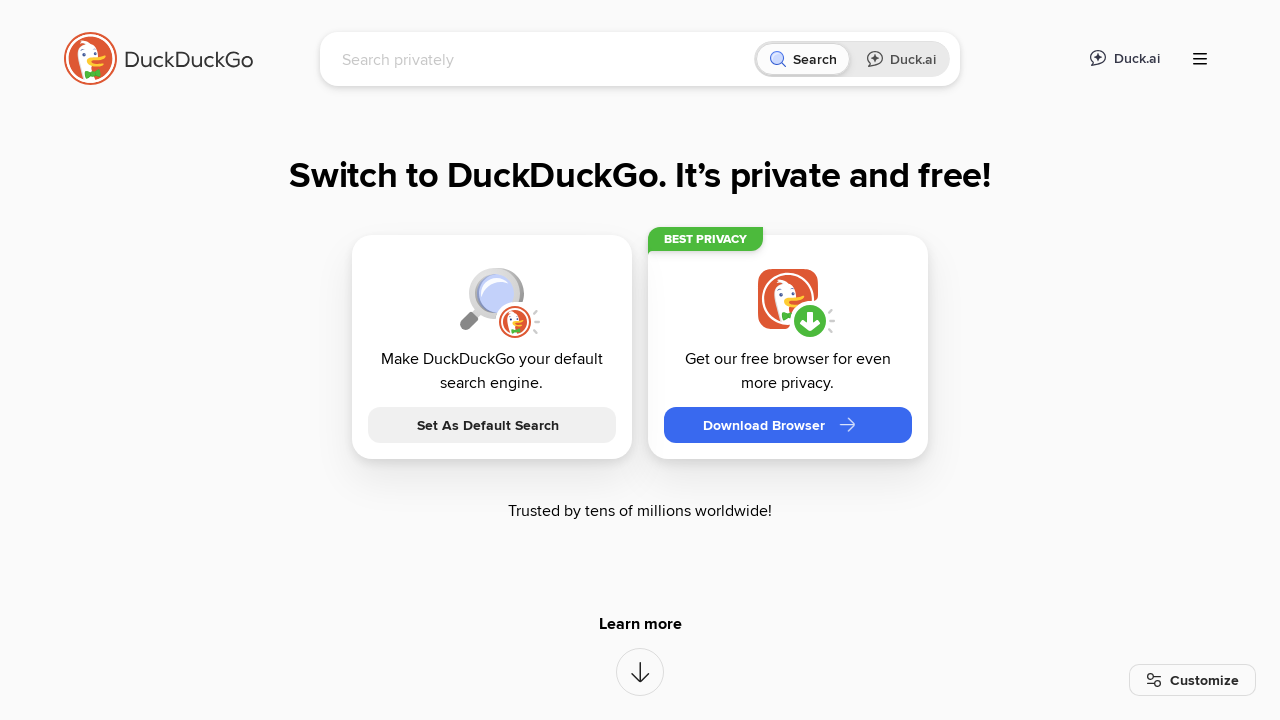

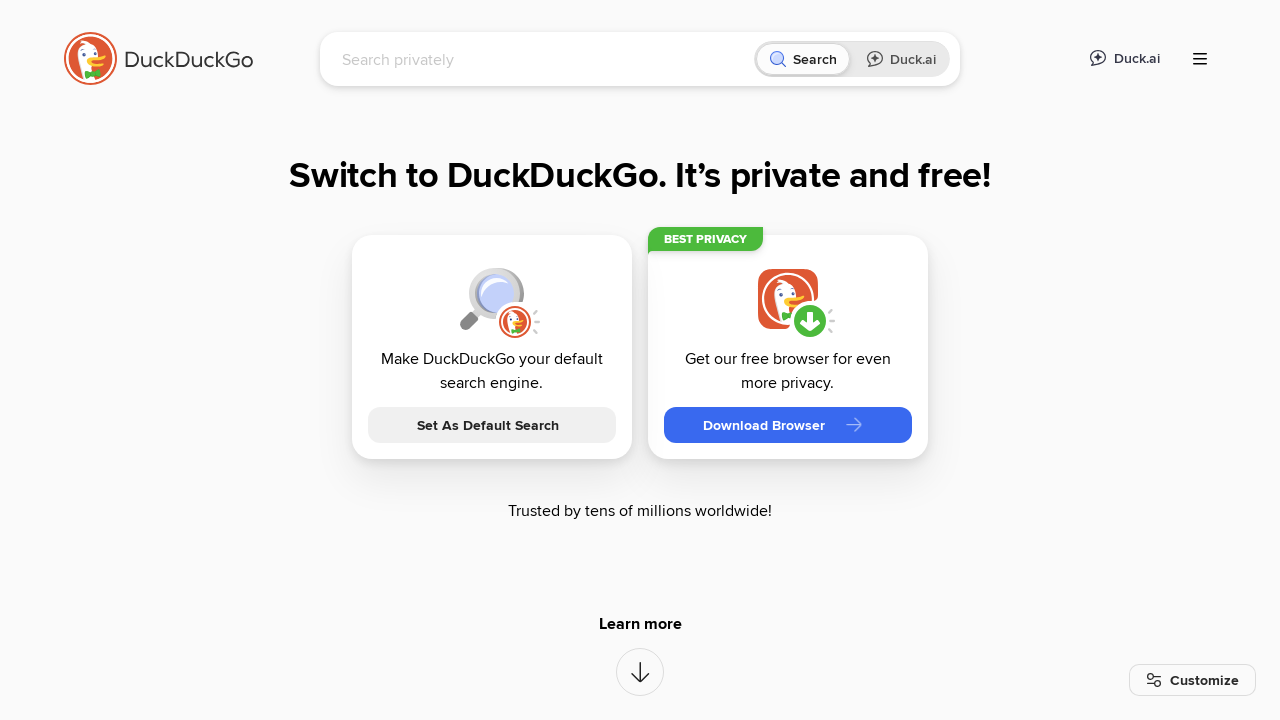